Tests tooltip functionality by hovering over a button and verifying the tooltip appears

Starting URL: https://demoqa.com/tool-tips

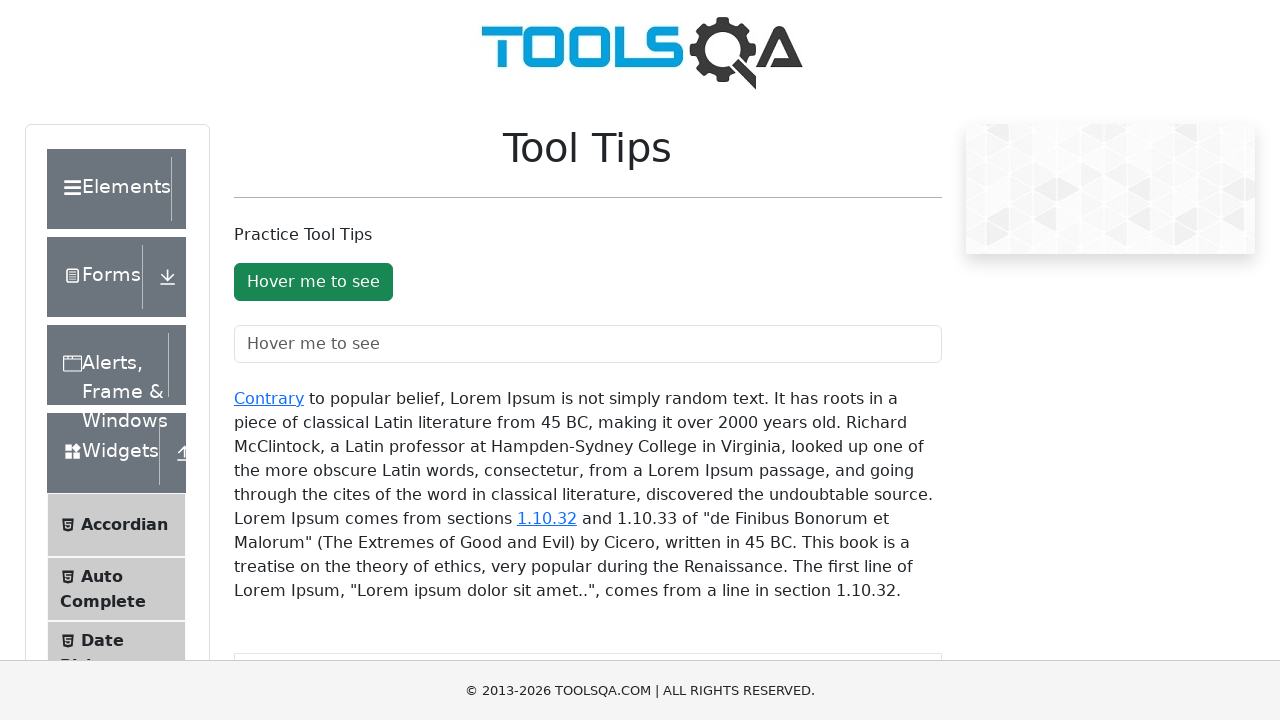

Hovered over tooltip button at (313, 282) on button#toolTipButton
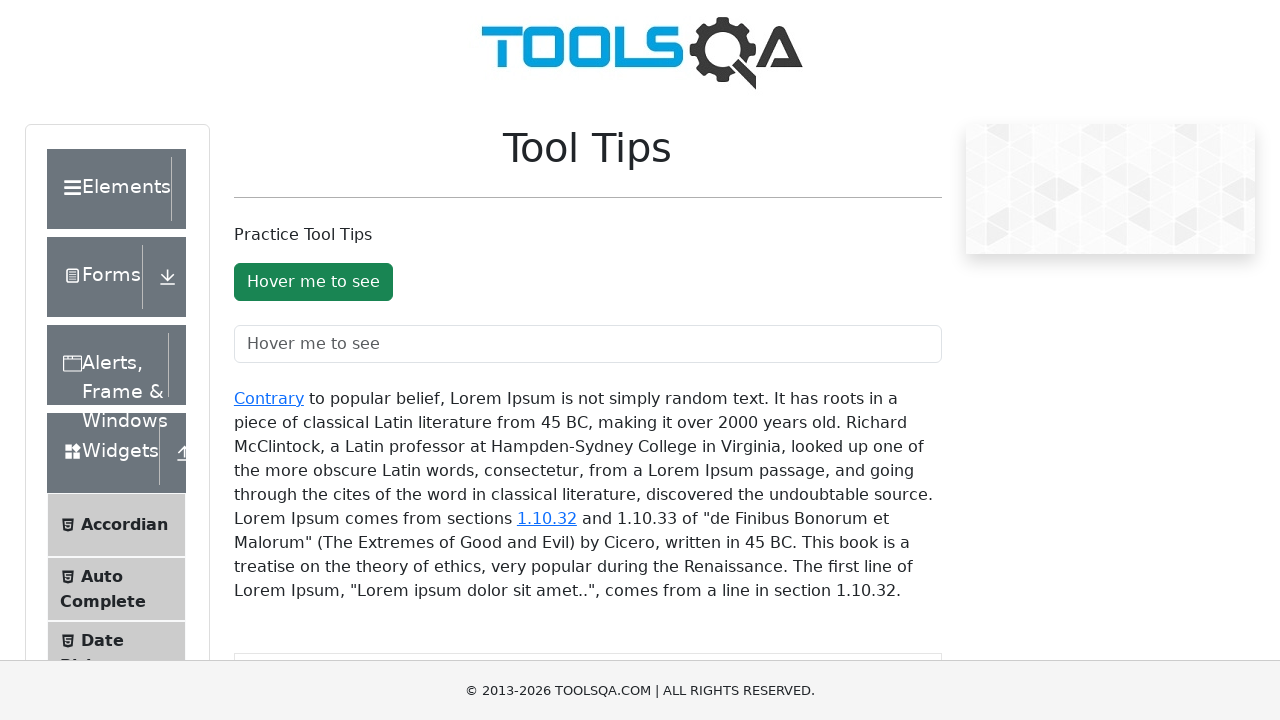

Tooltip appeared and loaded
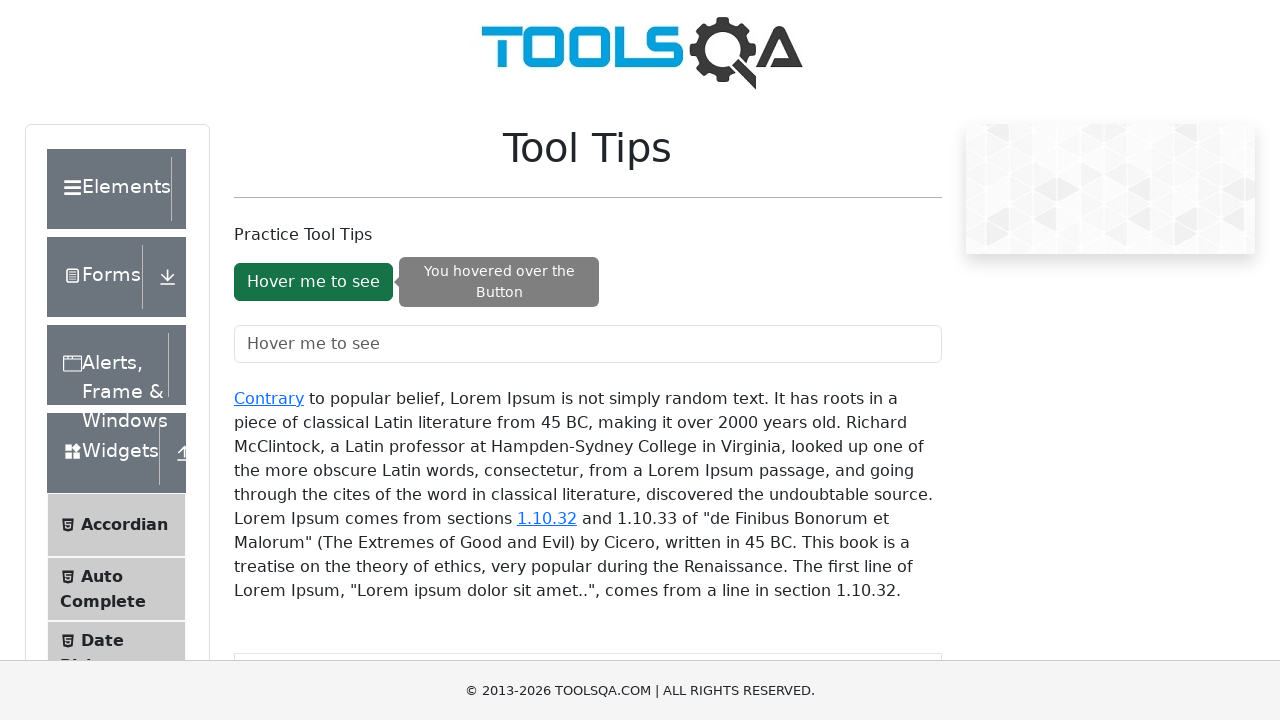

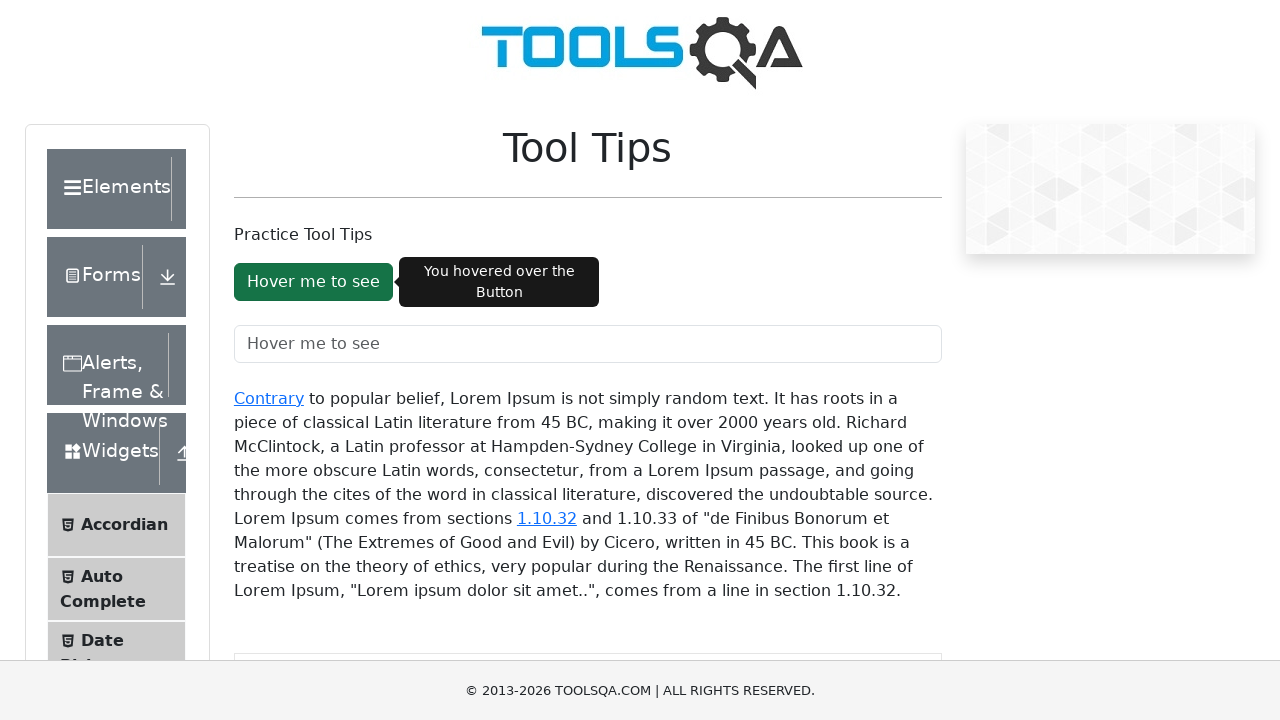